Tests interaction with frames on a webpage by locating a frame by URL and filling an input field within it using two different approaches (frame object and frameLocator)

Starting URL: https://ui.vision/demo/webtest/frames/

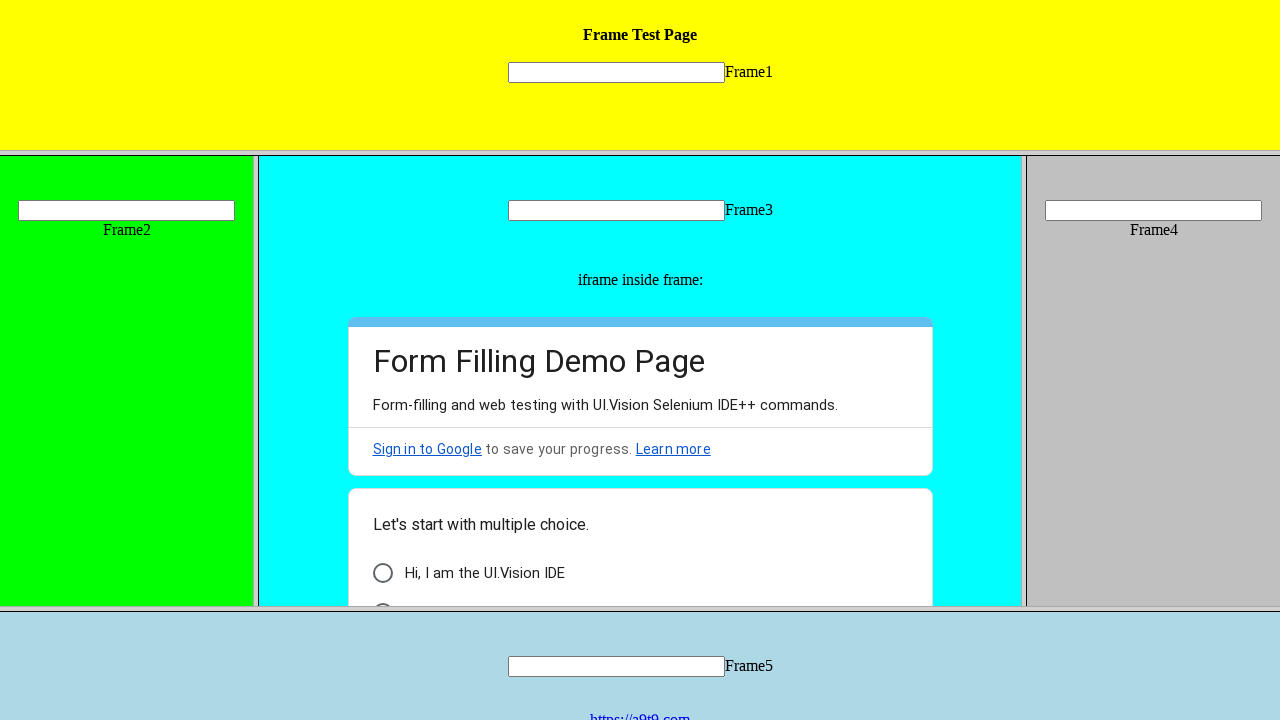

Located frame by URL 'https://ui.vision/demo/webtest/frames/frame_1.html'
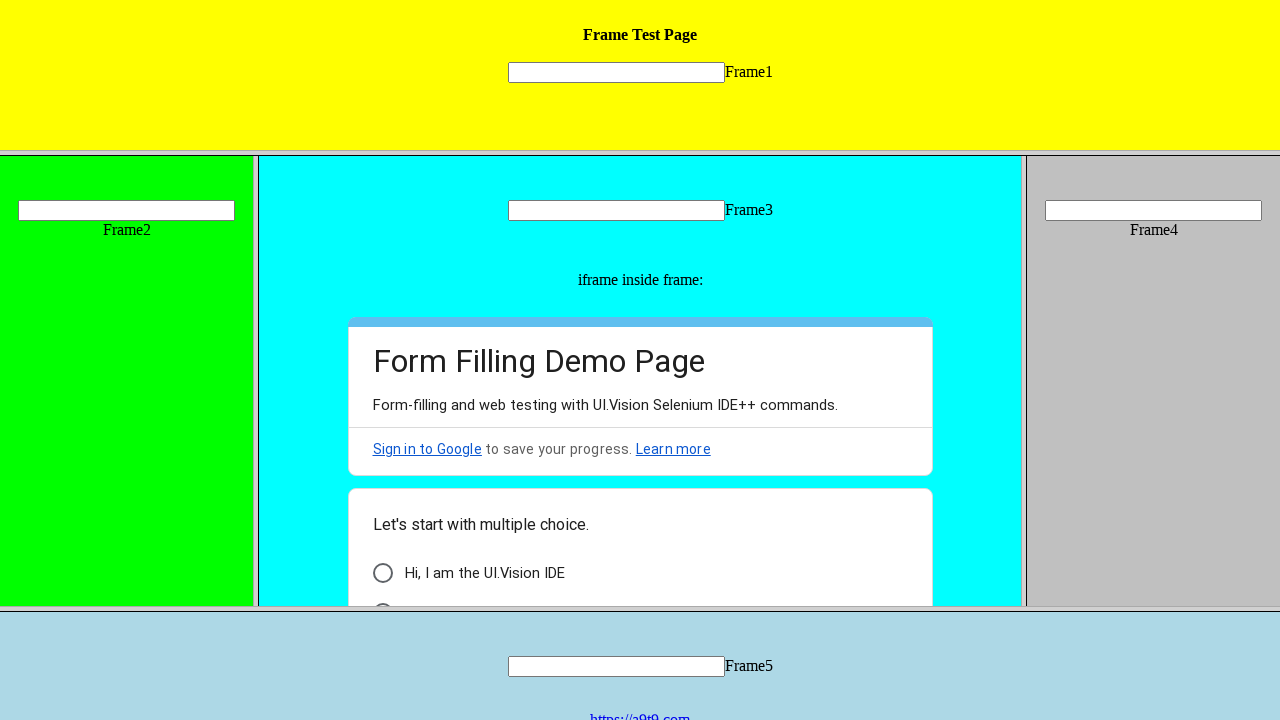

Filled input field in frame with 'Hello' using frame object approach on //input[@name='mytext1']
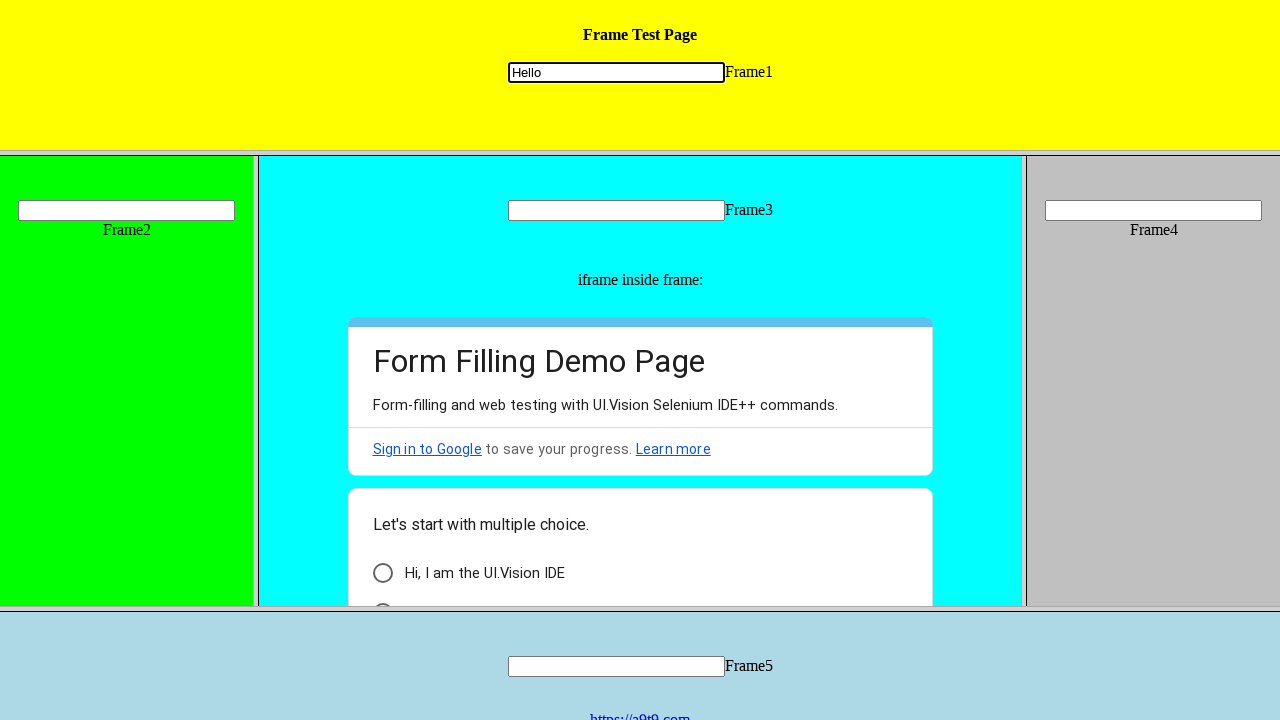

Waited 3 seconds for action to complete
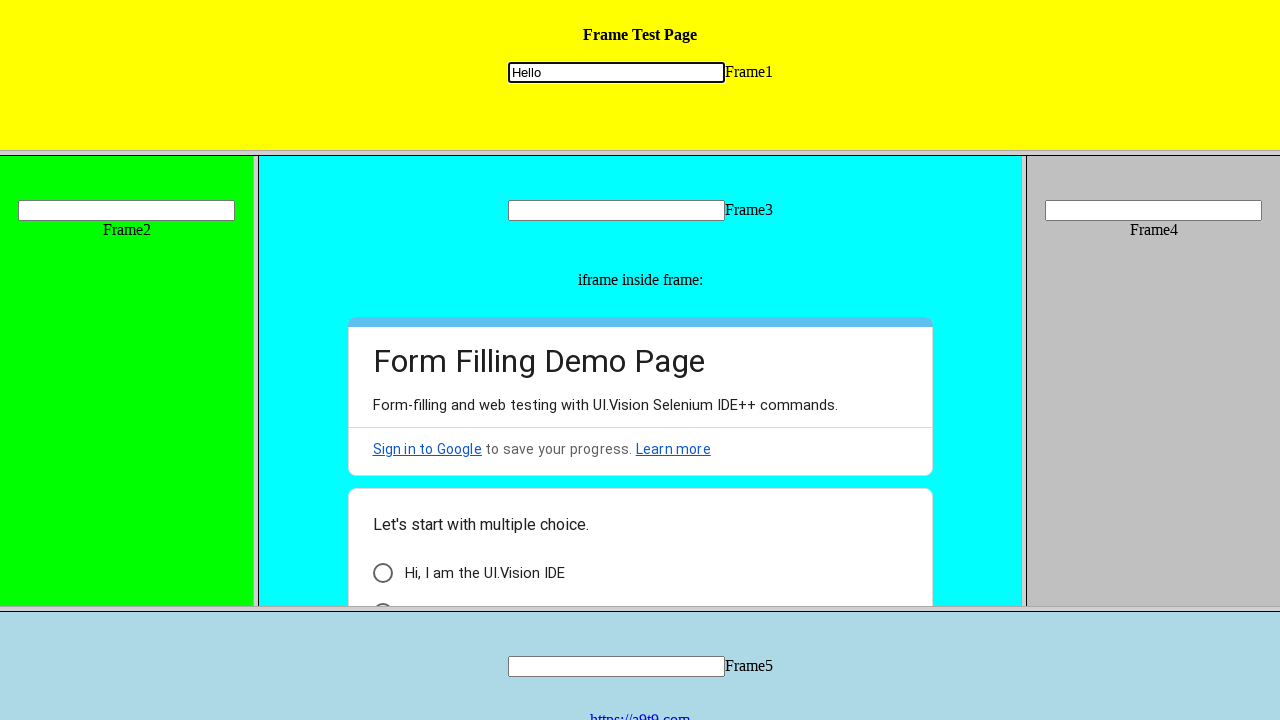

Located input field using frameLocator approach
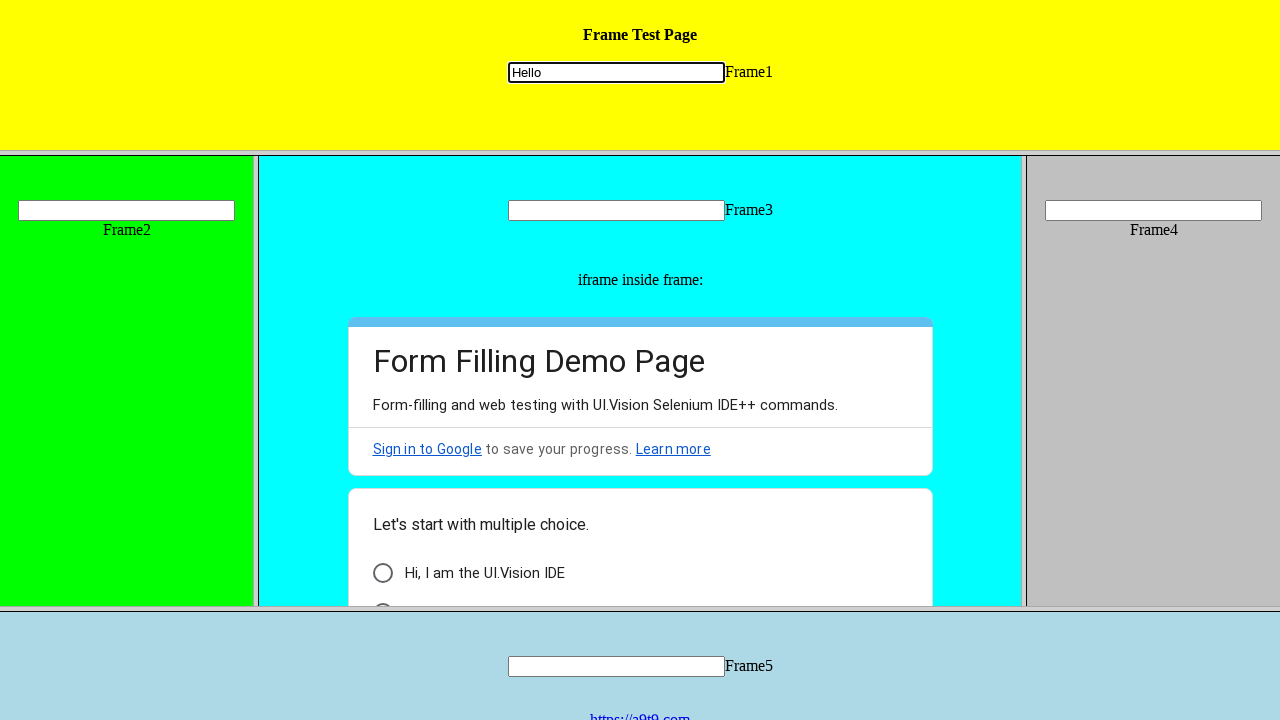

Filled input field with 'Hello, Karthik' using frameLocator approach on xpath=//frame[@src='frame_1.html'] >> internal:control=enter-frame >> xpath=//in
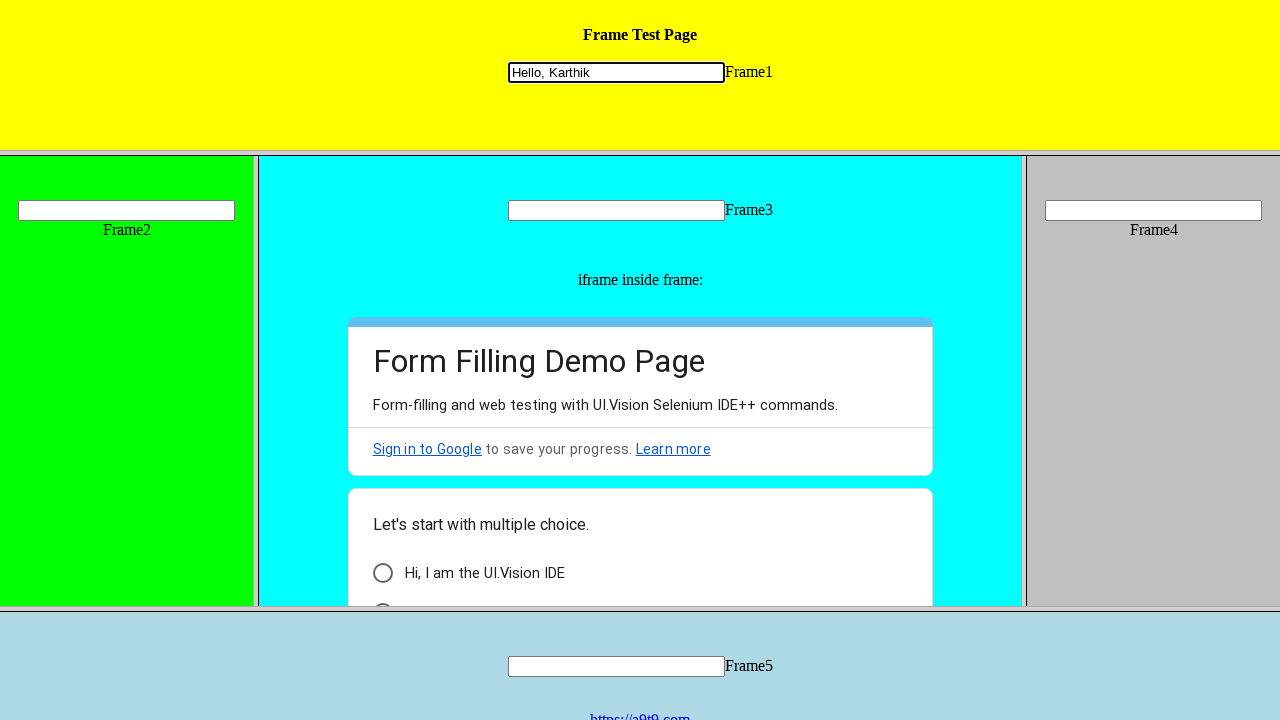

Waited 3 seconds for action to complete
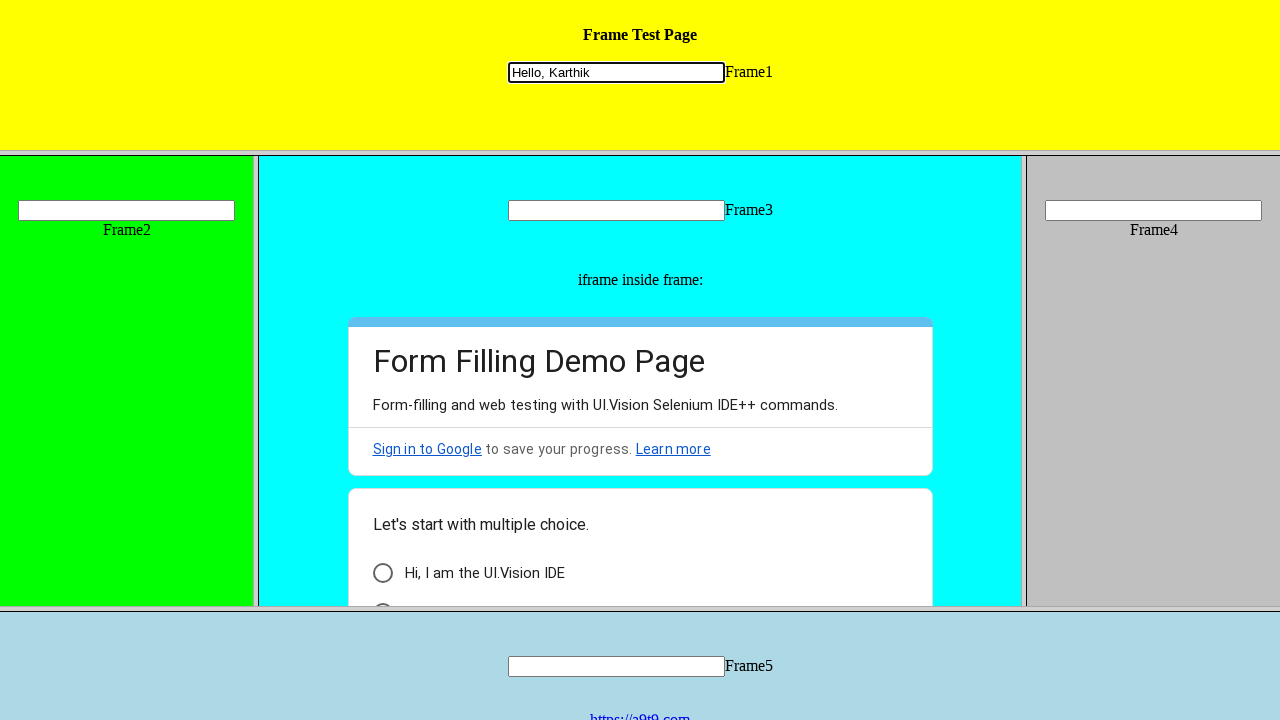

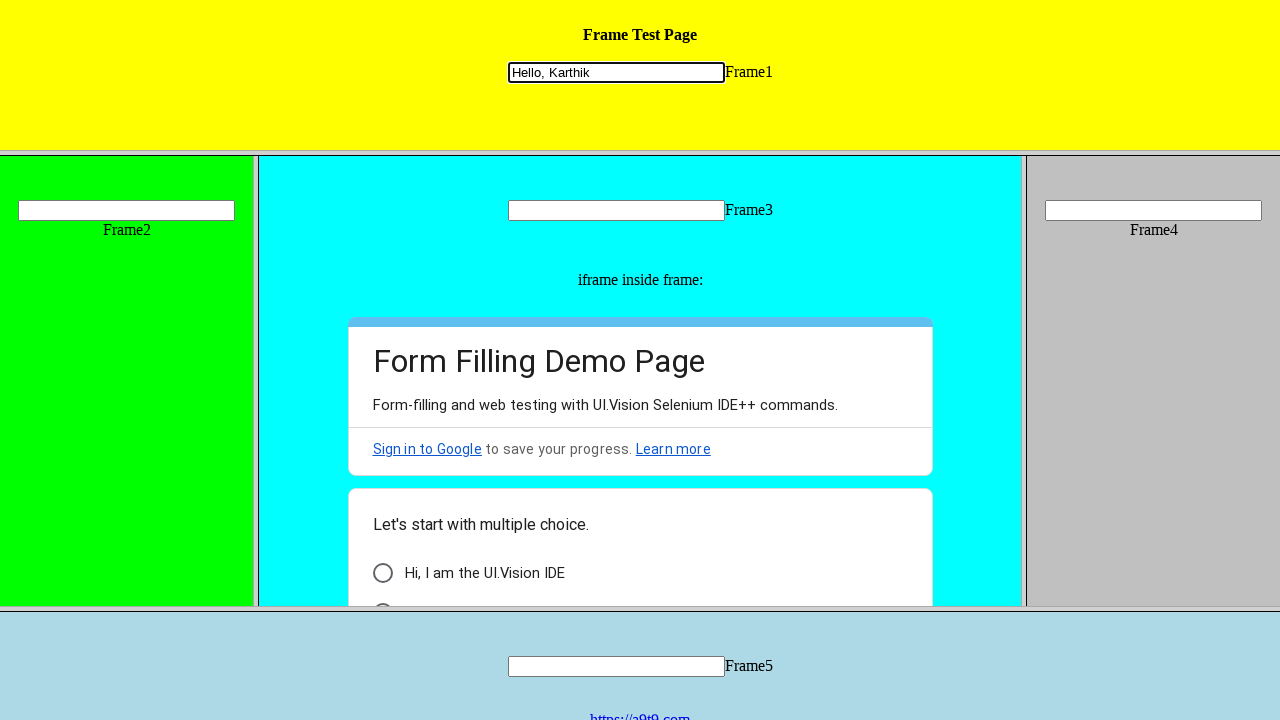